Tests clicking a button on the webpage and triggering a popup message

Starting URL: https://cbarnc.github.io/Group3-repo-projects/

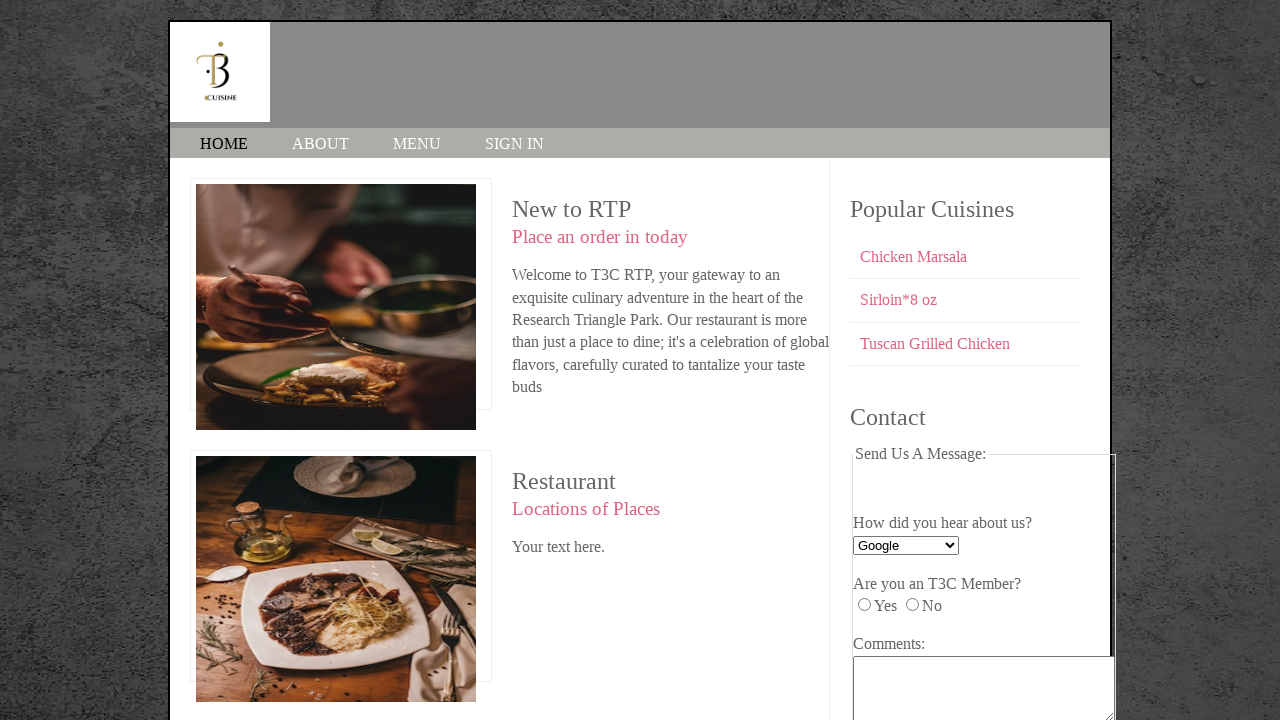

Clicked button to trigger popup message at (910, 612) on xpath=//html/body/div/aside/section[2]/form/fieldset/button
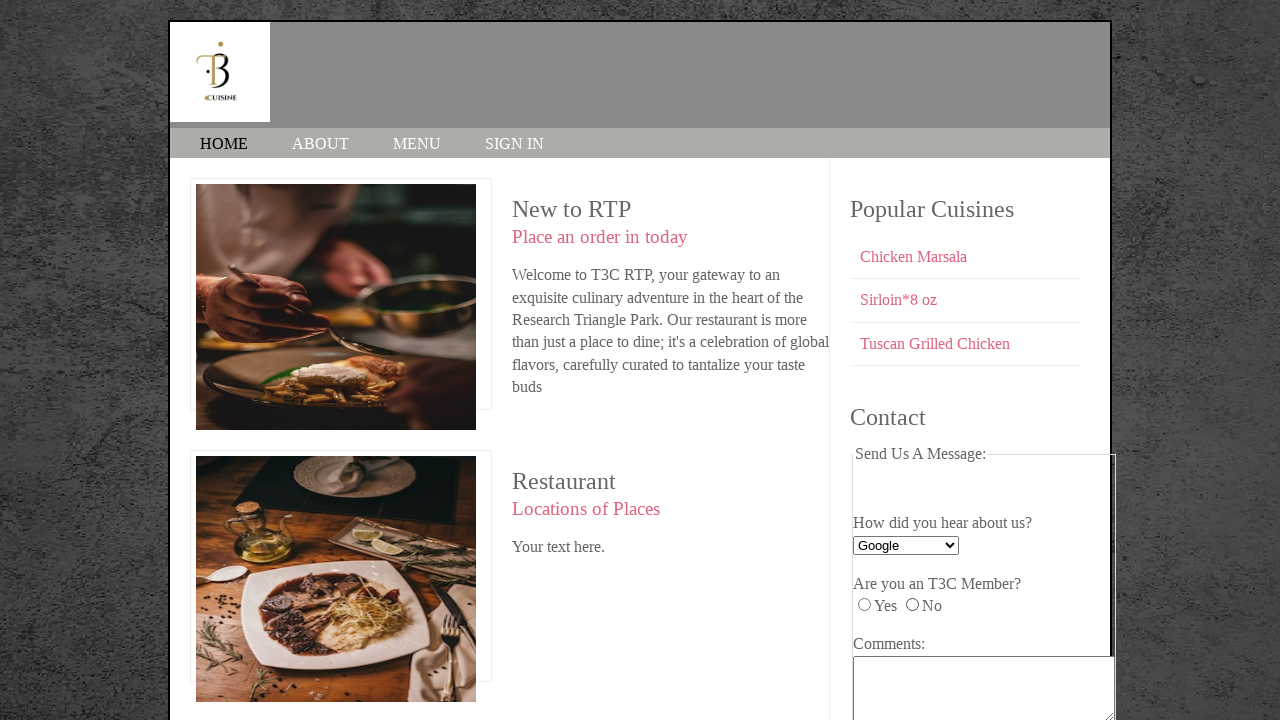

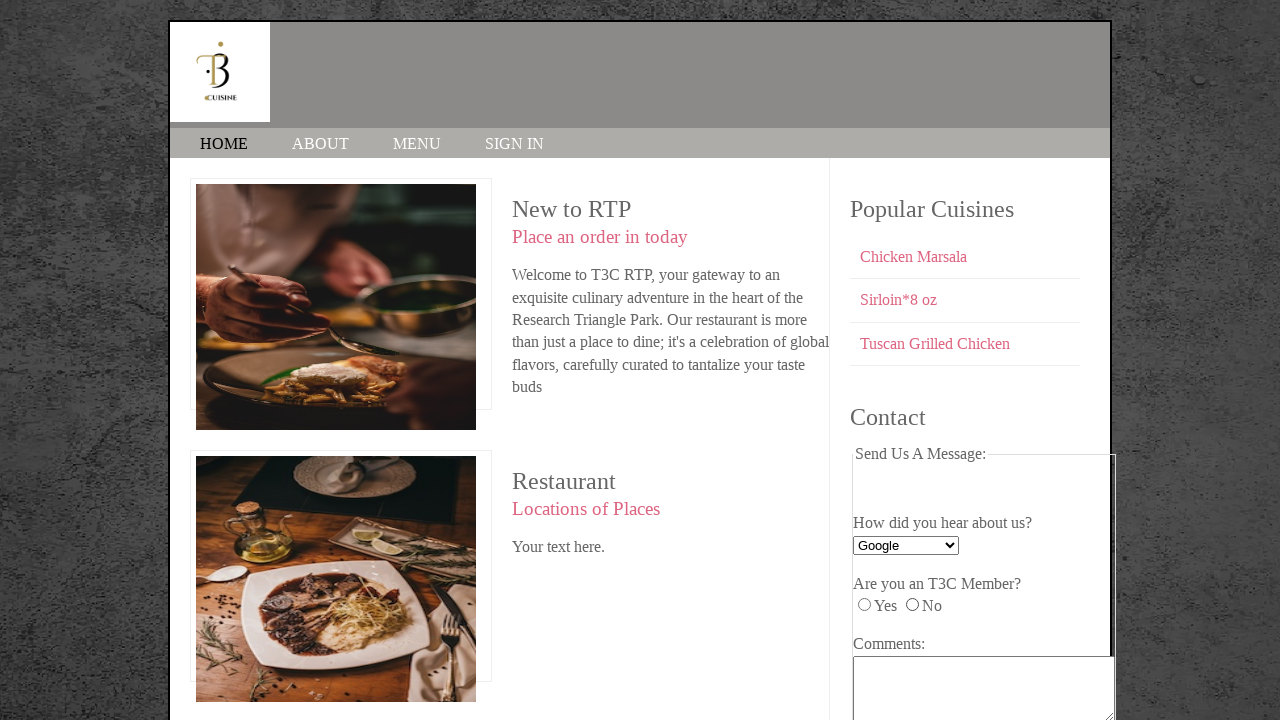